Tests the subscription feature by scrolling to footer, entering an email address, and subscribing to the newsletter

Starting URL: http://automationexercise.com

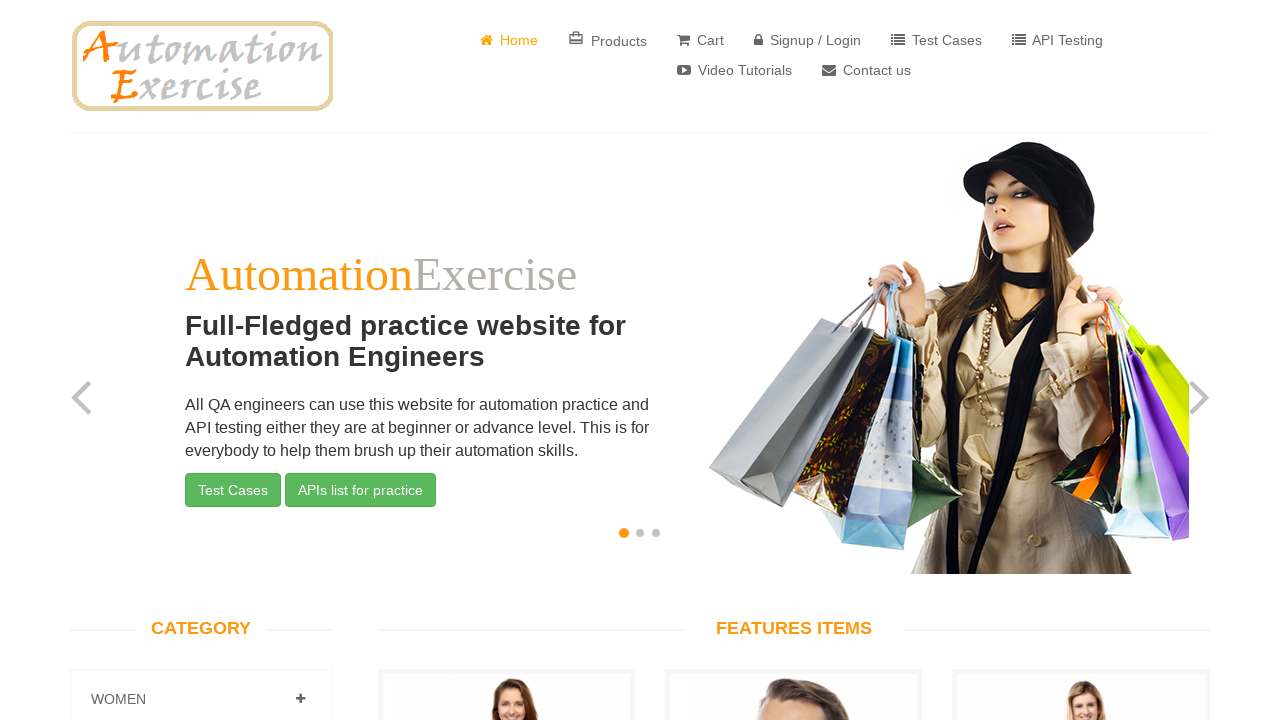

Home page loaded and verified
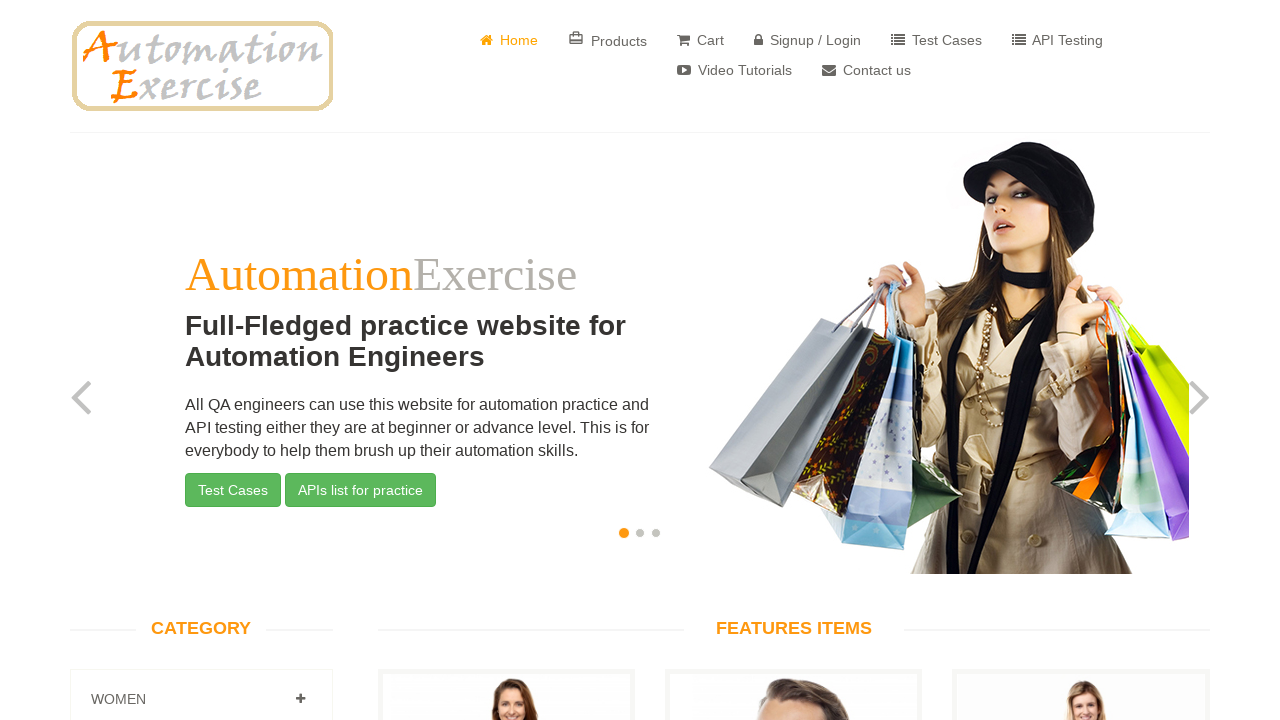

Scrolled down to footer section
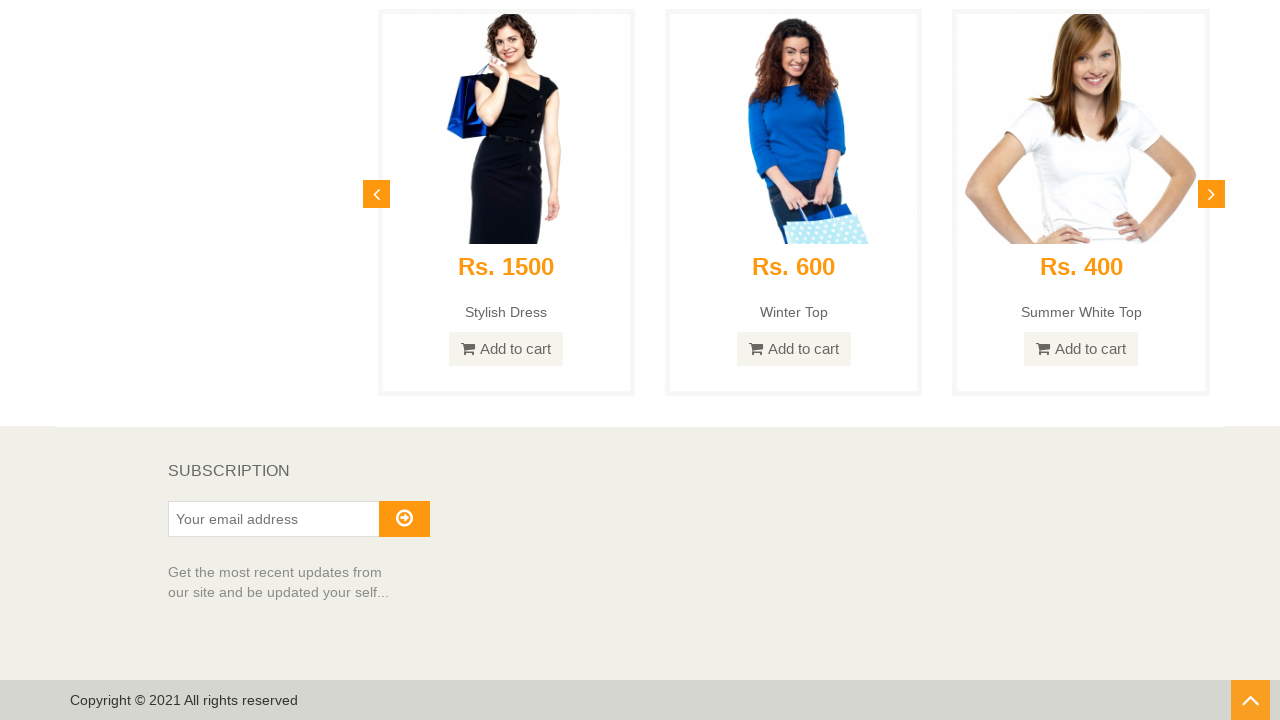

Subscription section header is visible
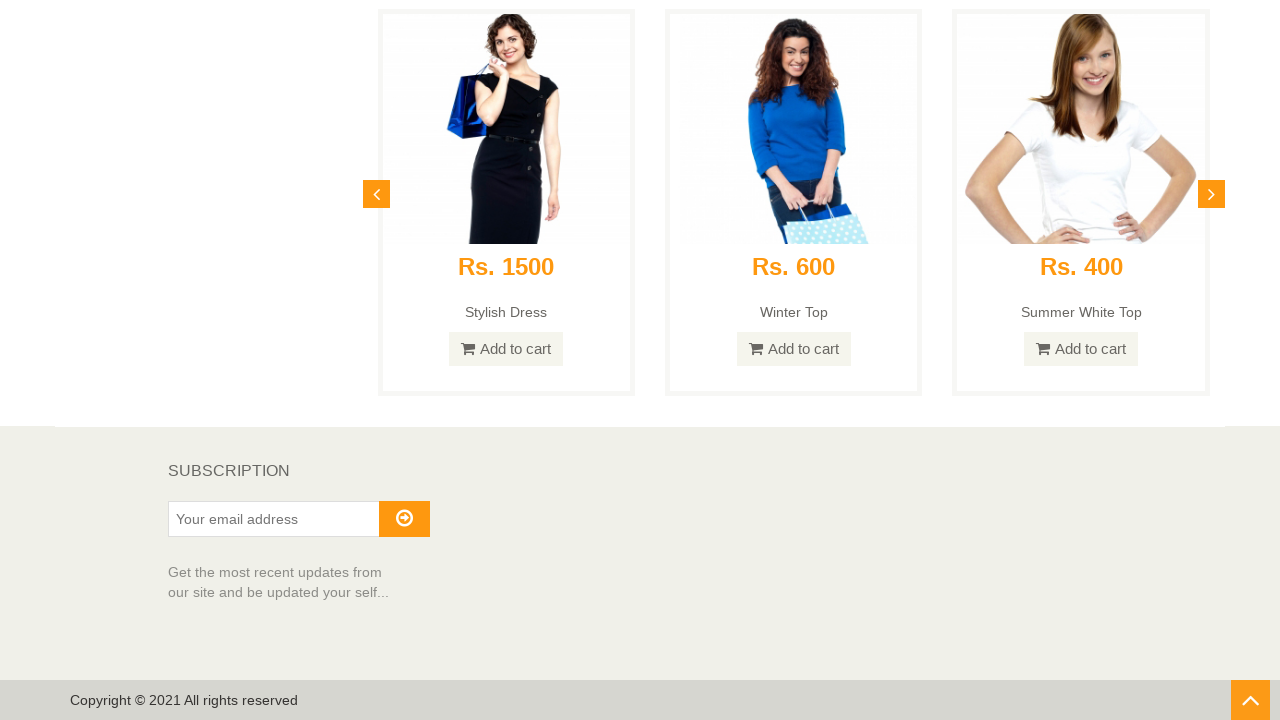

Entered email address 'testuser456@gmail.com' in subscription field on #susbscribe_email
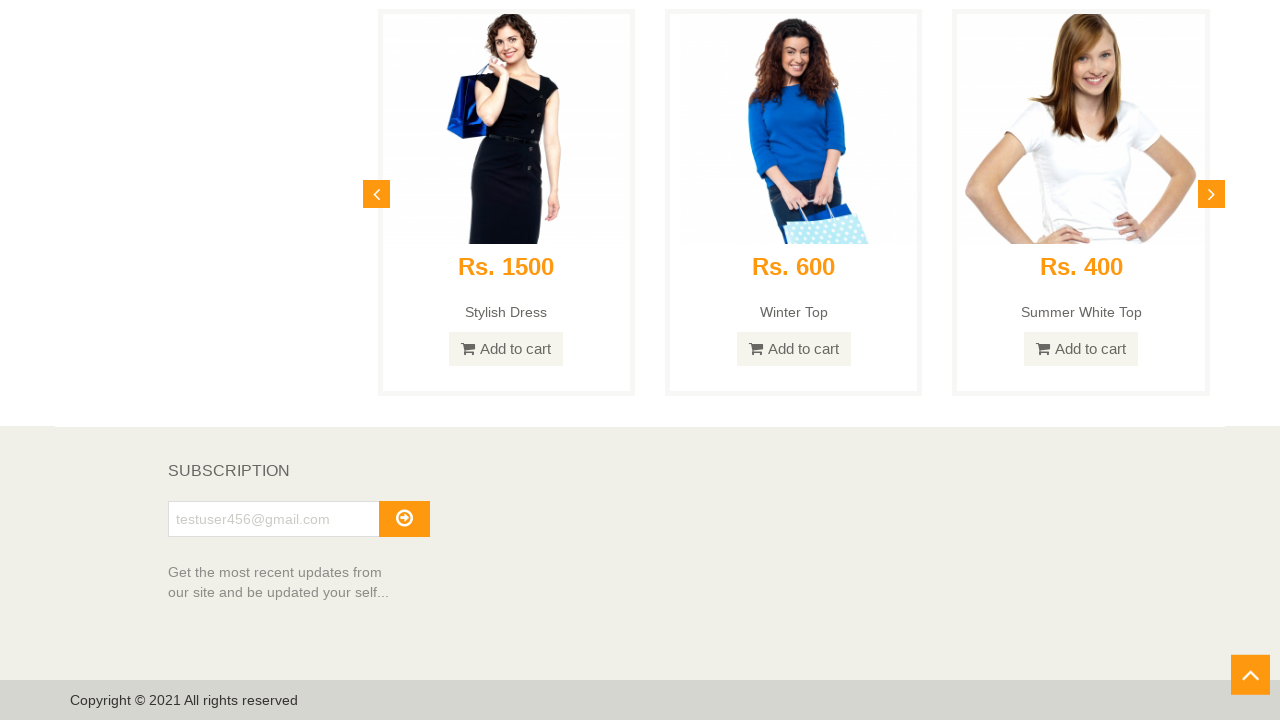

Clicked subscribe button to submit newsletter subscription at (404, 519) on #subscribe
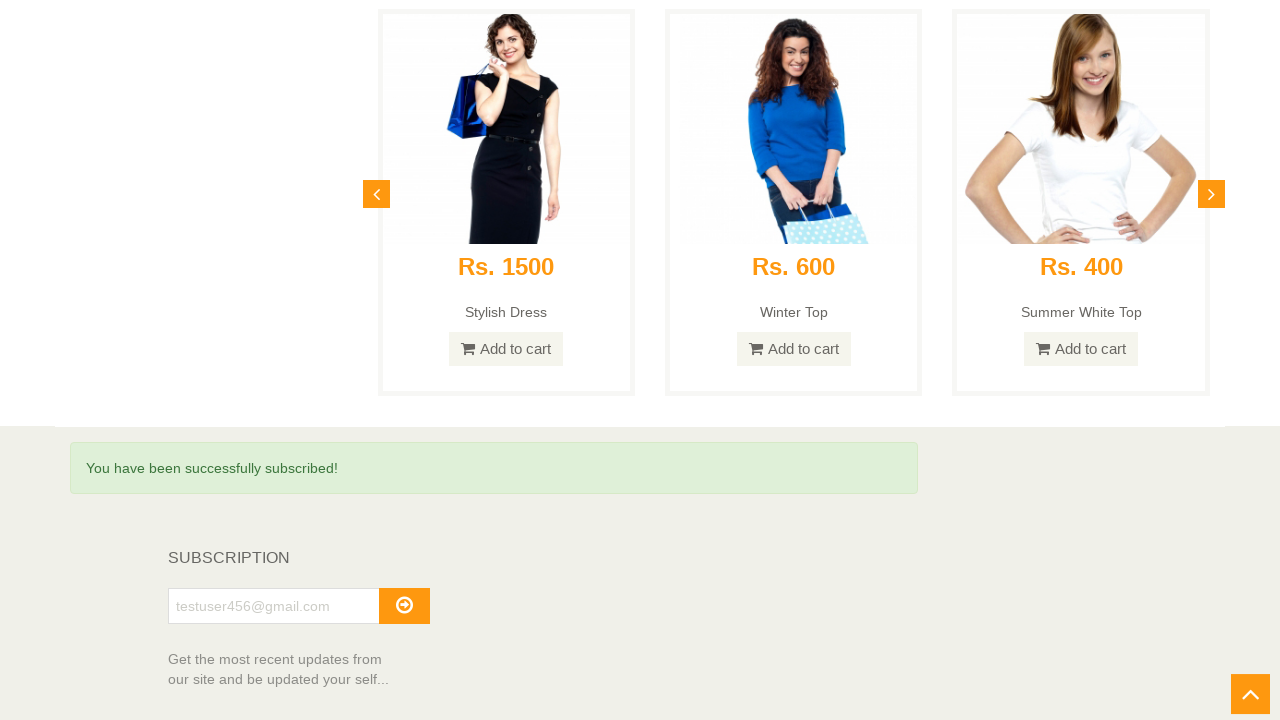

Waited 5 seconds for subscription to process
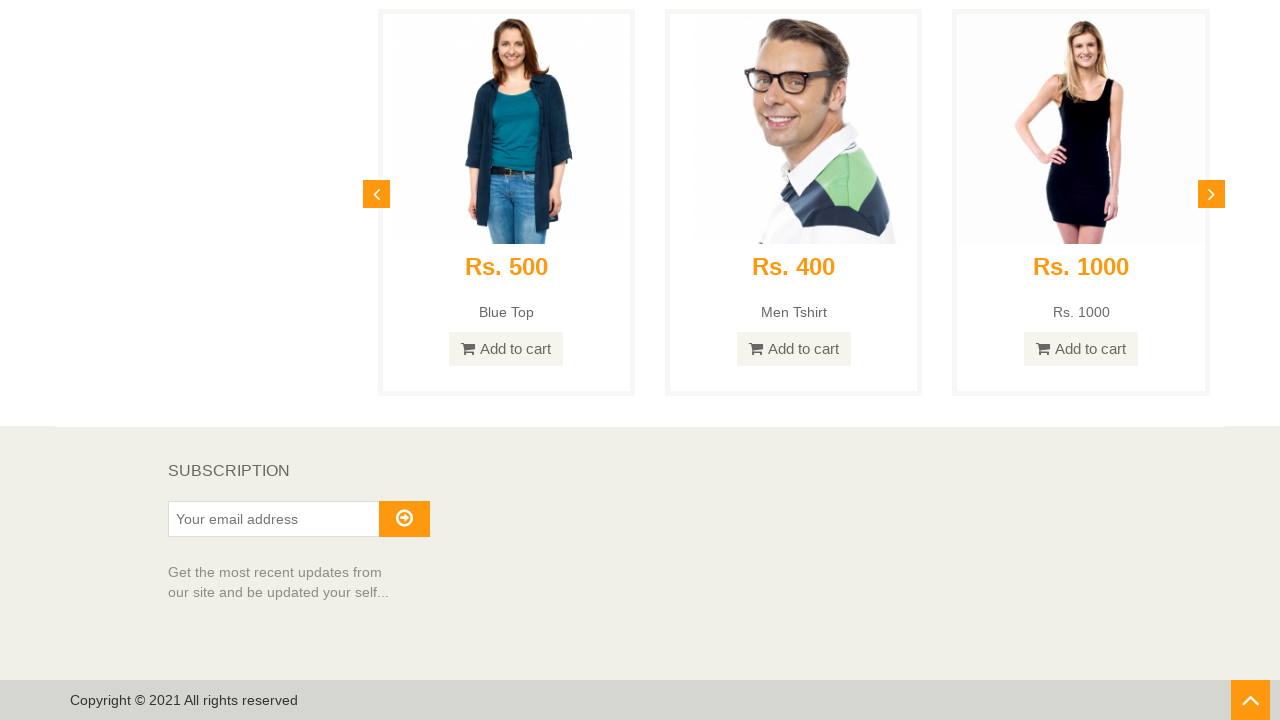

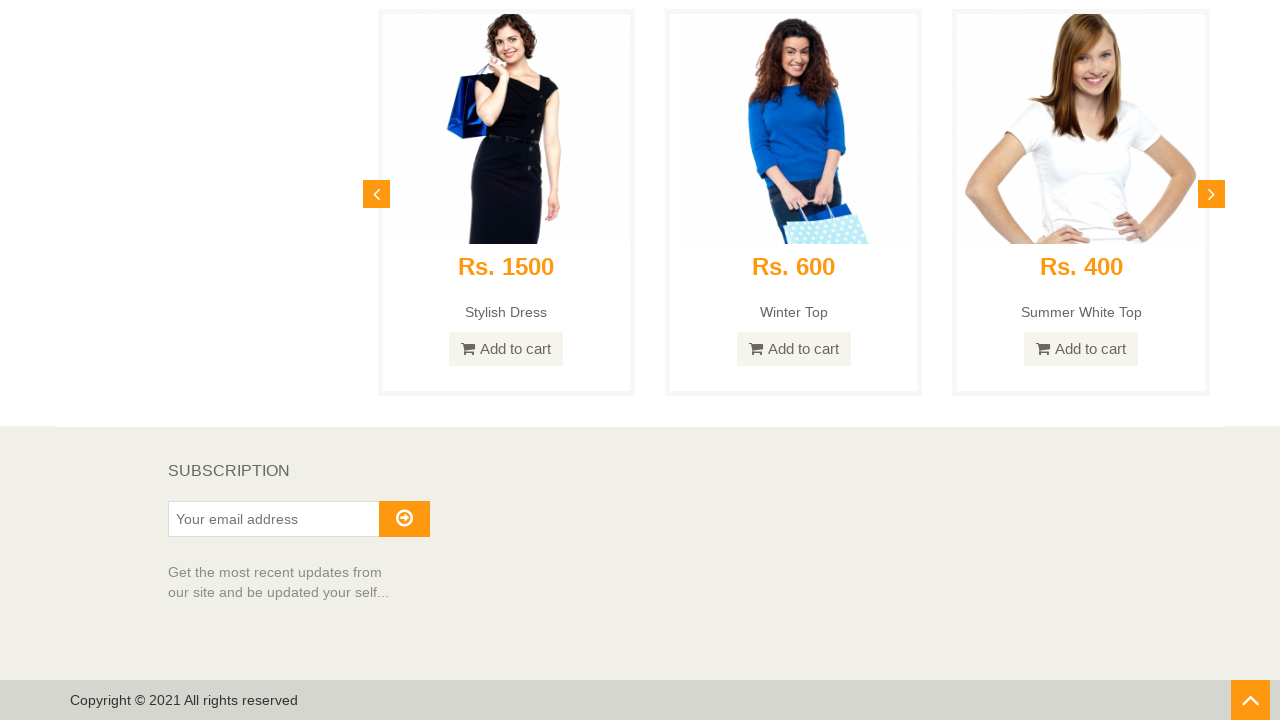